Double-clicks on a button and verifies a double-clicked indicator element appears

Starting URL: http://guinea-pig.webdriver.io/

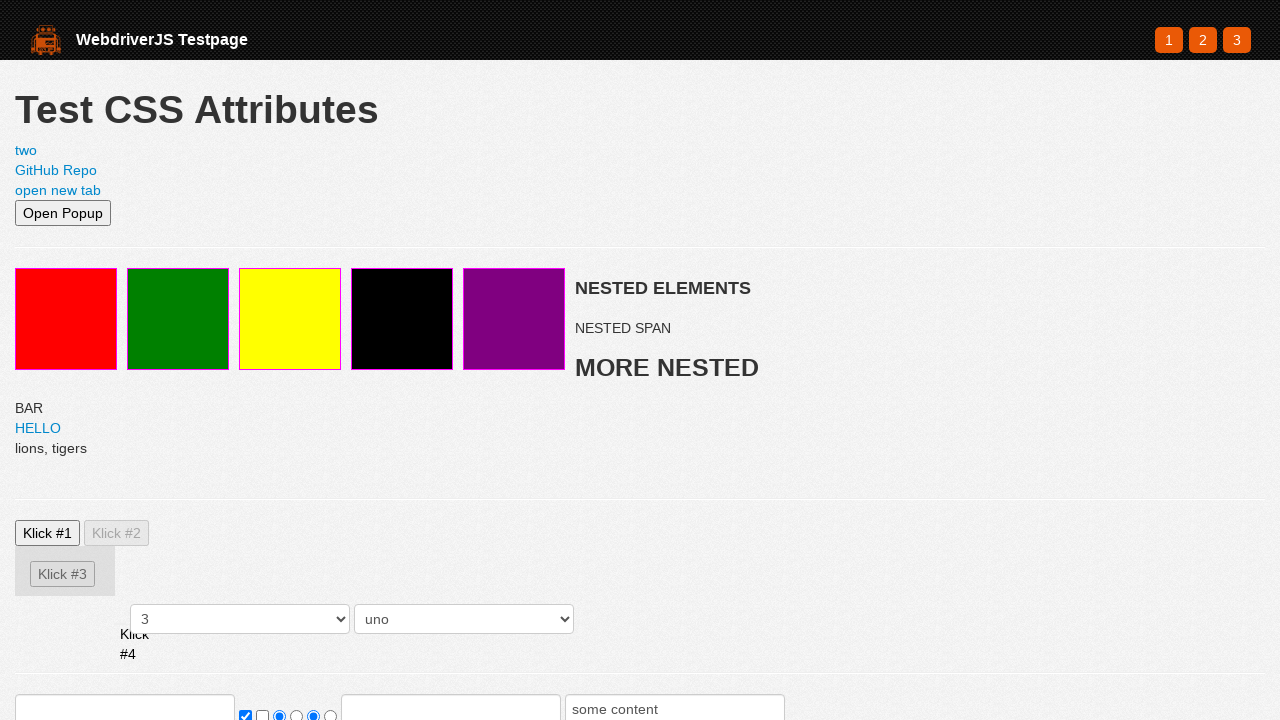

Double-clicked on button with class btn1 at (48, 533) on .btn1
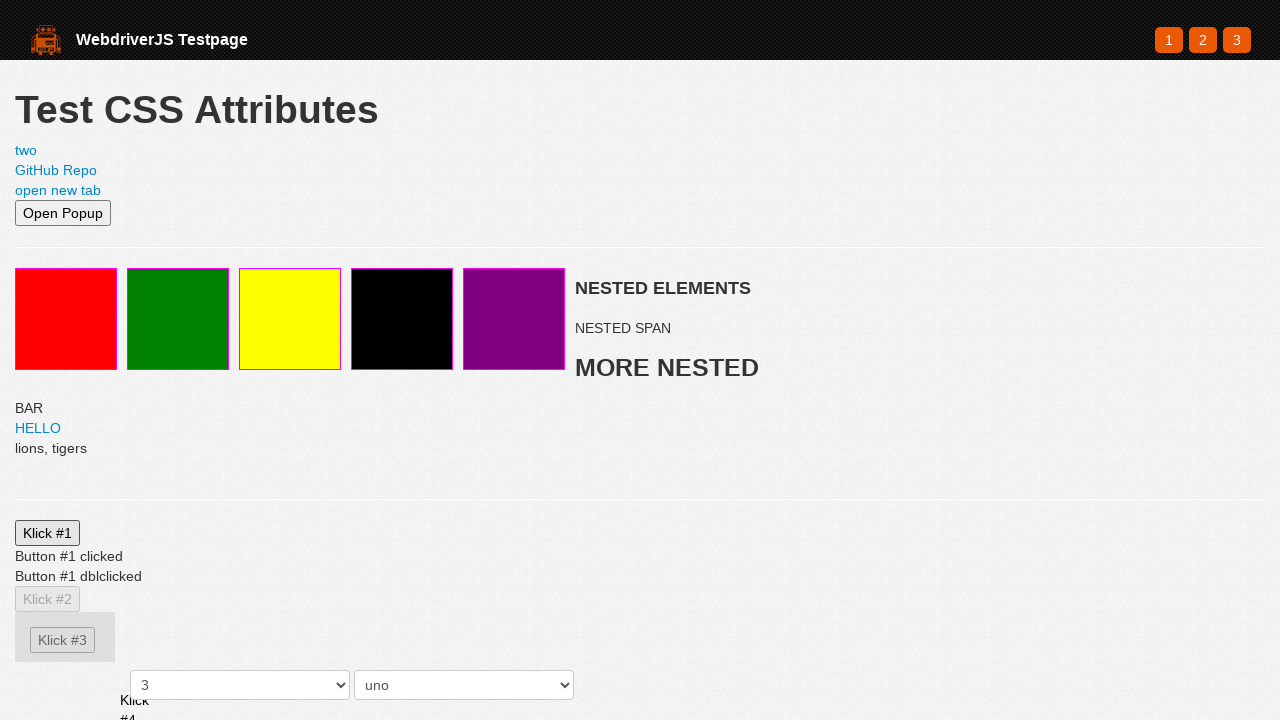

Verified double-clicked indicator element is visible
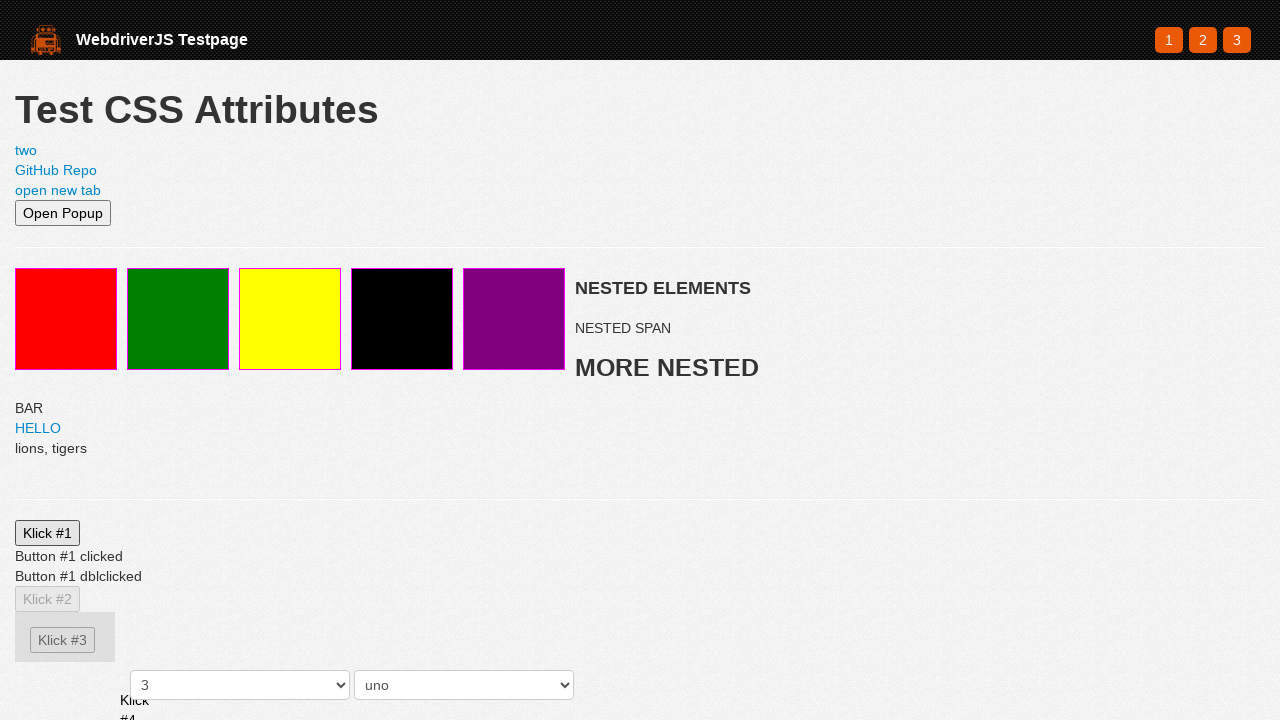

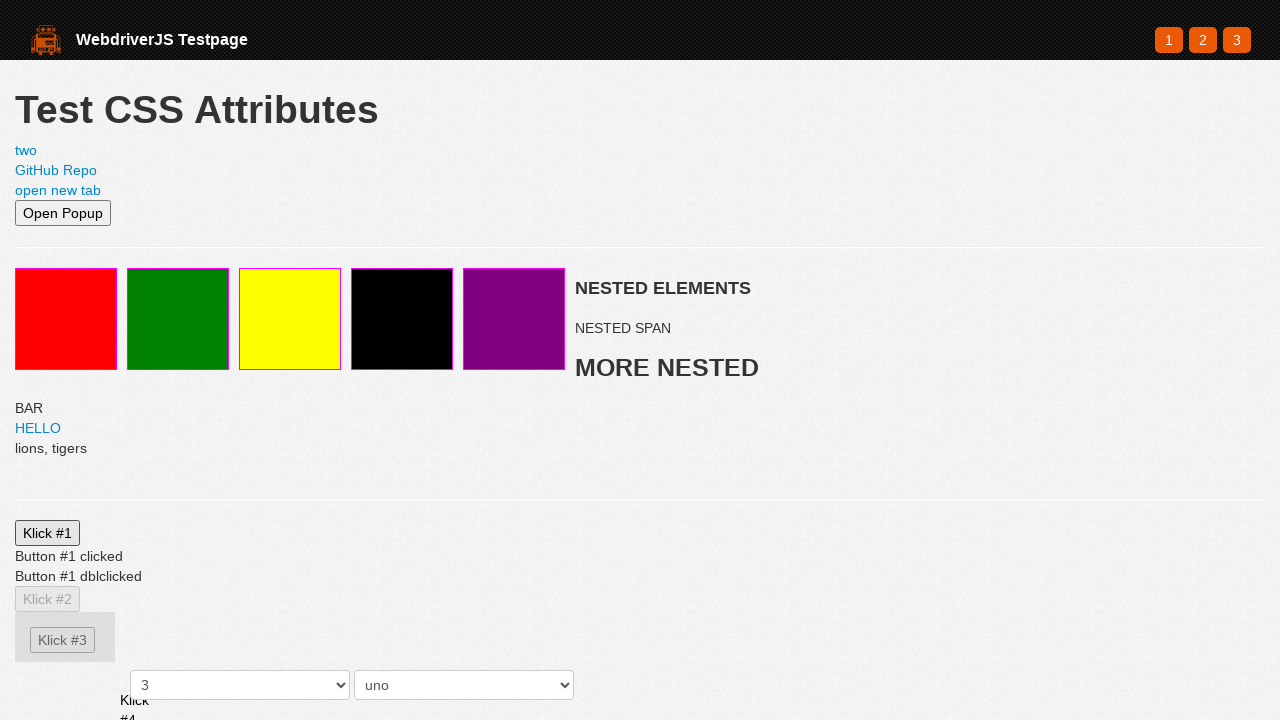